Tests dropdown selection functionality by selecting an option from a dropdown list

Starting URL: https://the-internet.herokuapp.com/dropdown

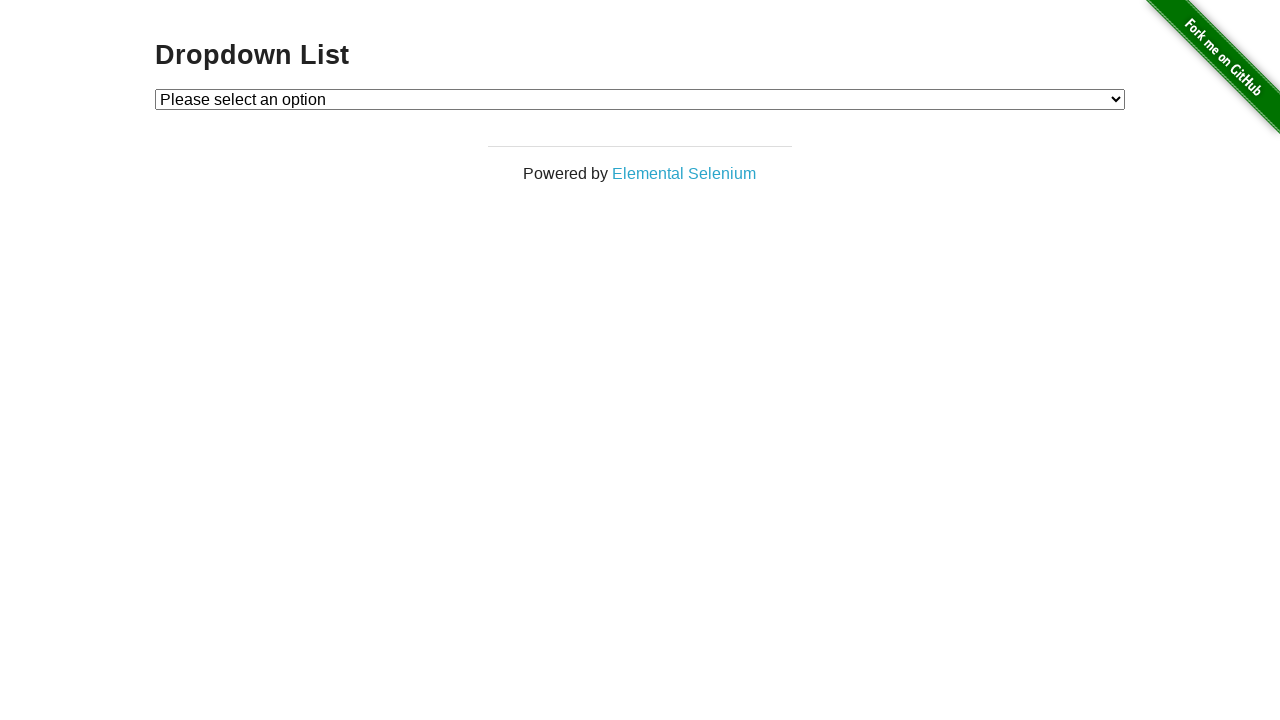

Navigated to dropdown list test page
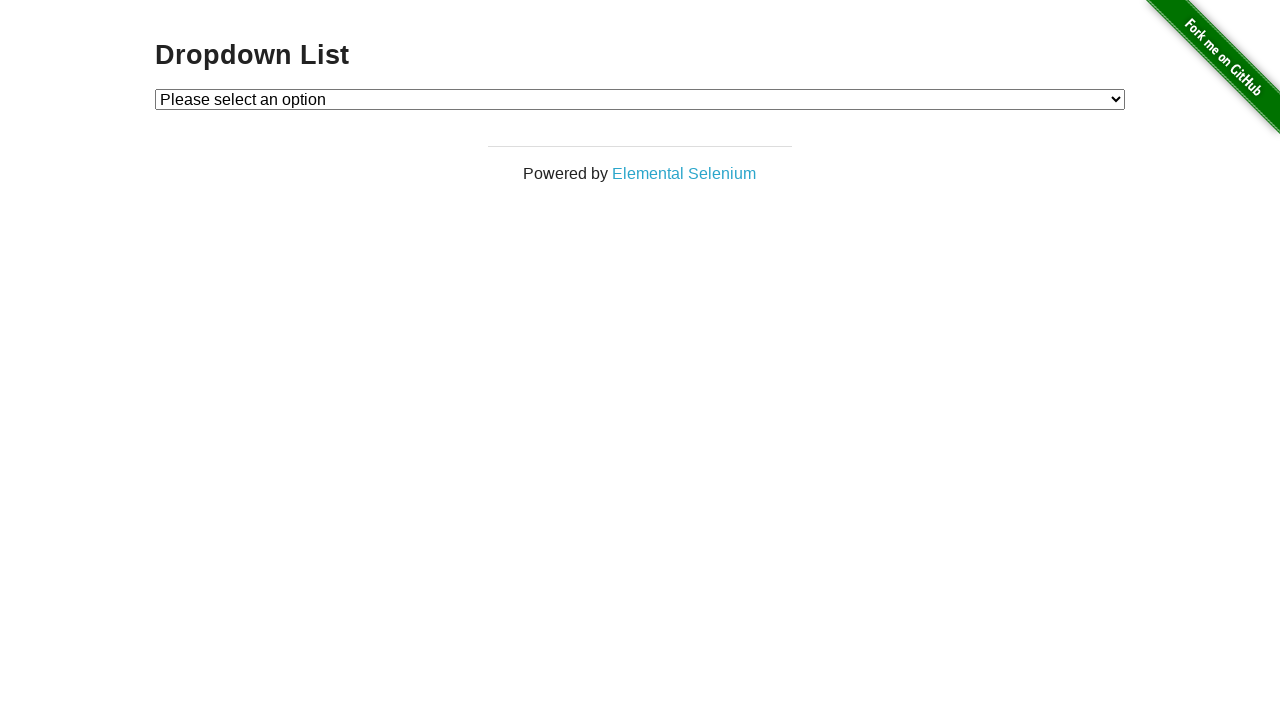

Selected option with value '2' from dropdown list on #dropdown
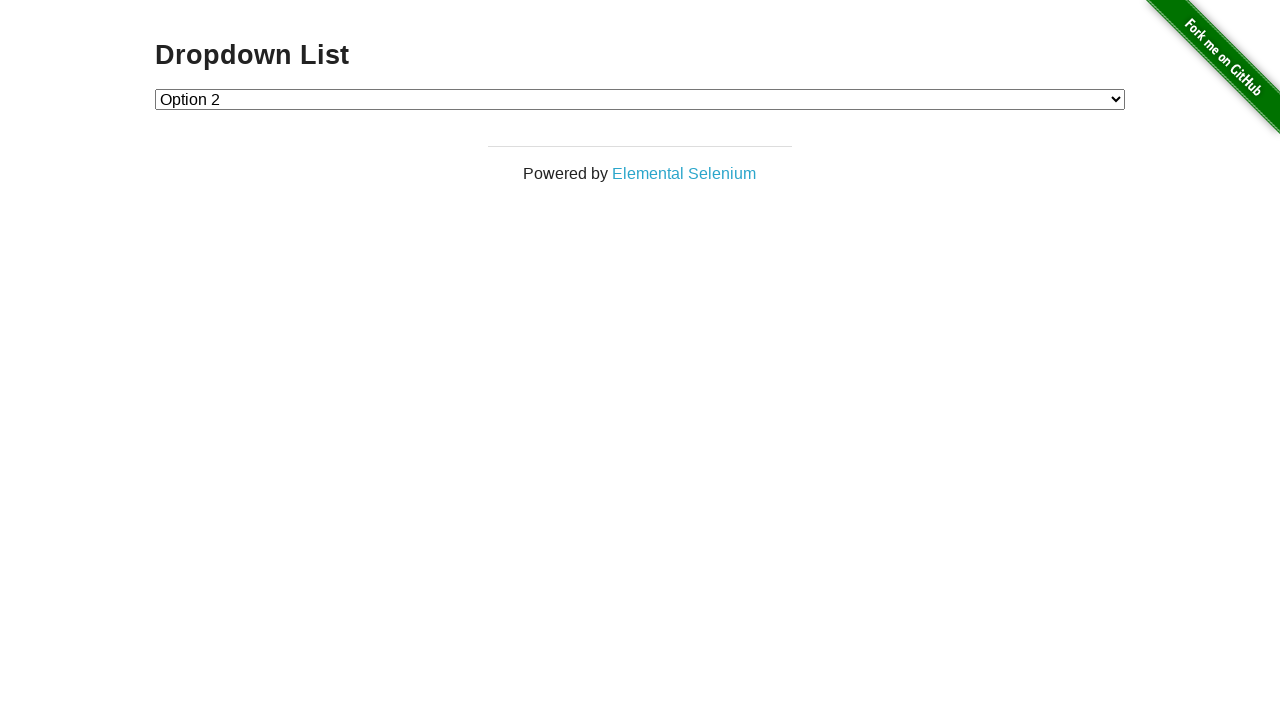

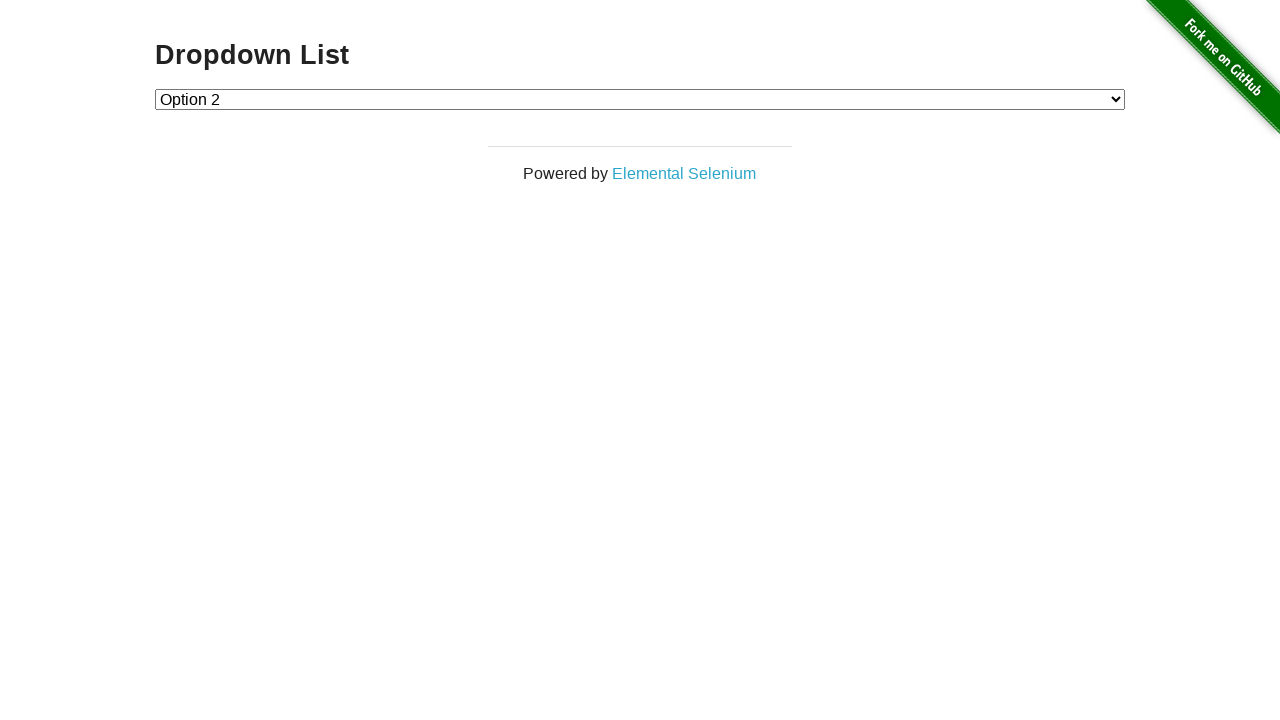